Navigates through multiple pages of a JavaScript table application with different seed parameters, verifying that table content loads on each page.

Starting URL: https://sanand0.github.io/tdsdata/js_table/?seed=44

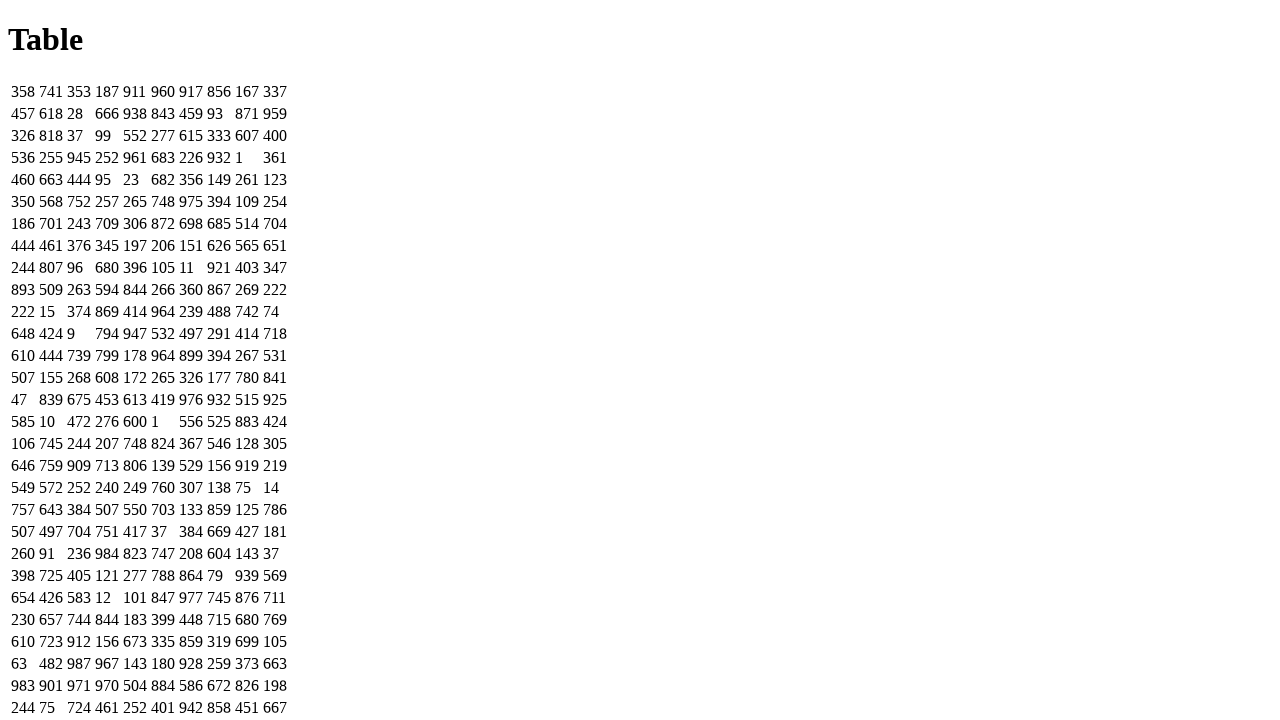

Waited for table to load with seed=44
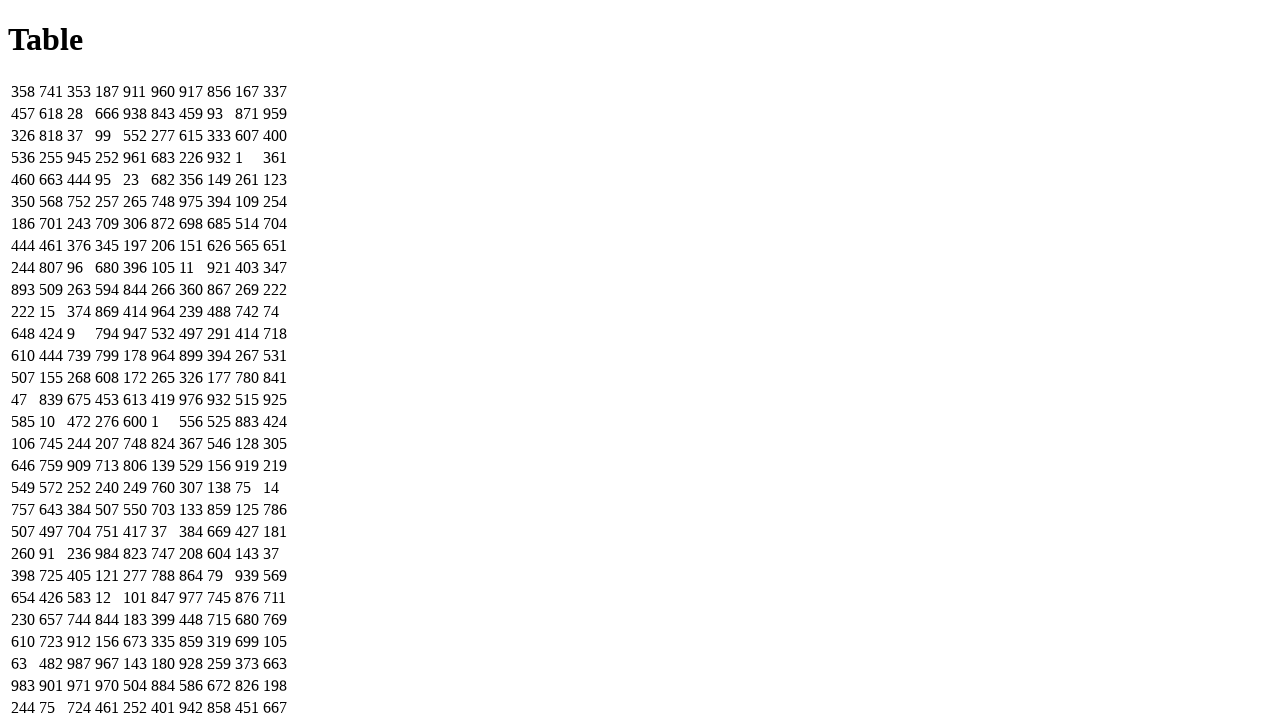

Navigated to table with seed=45
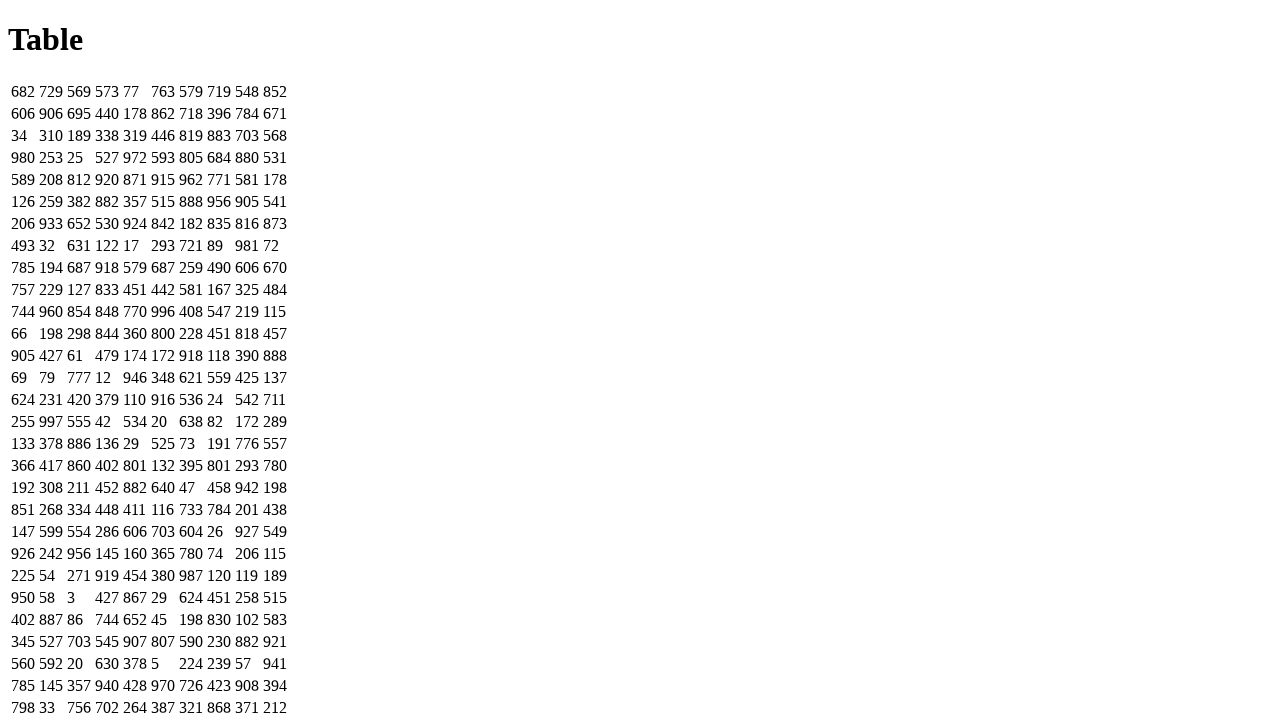

Table content loaded successfully for seed=45
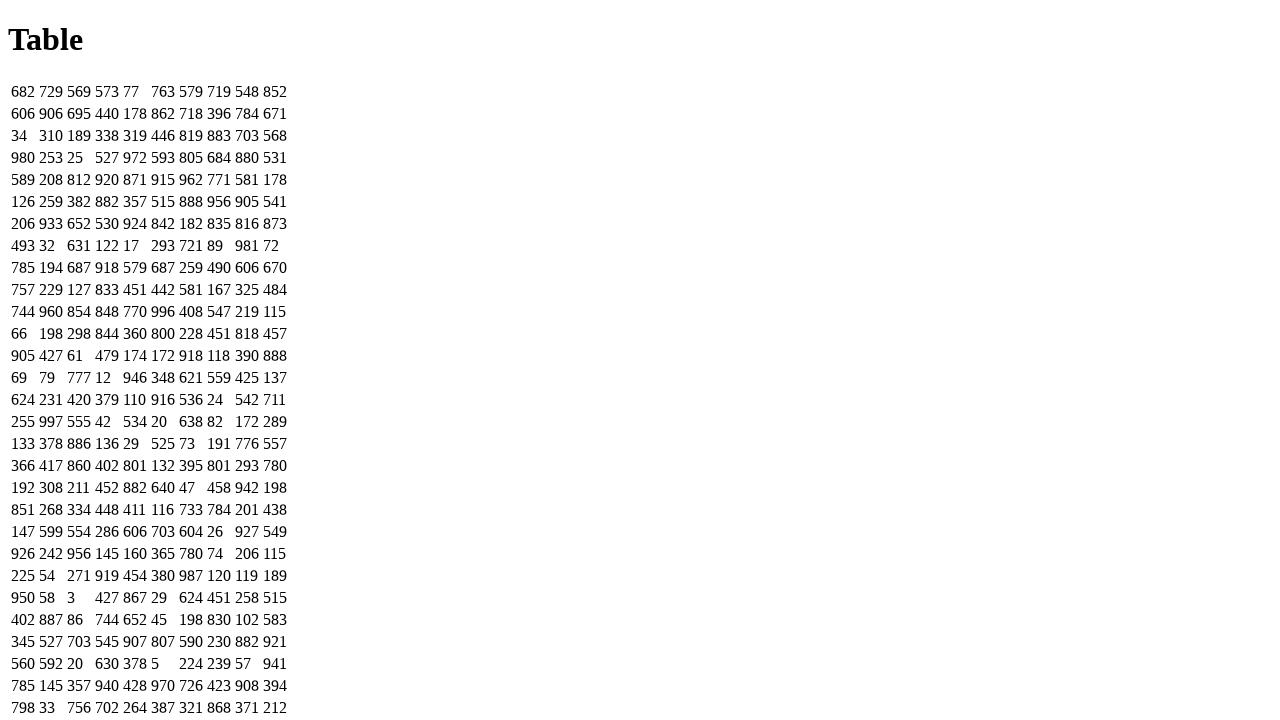

Navigated to table with seed=46
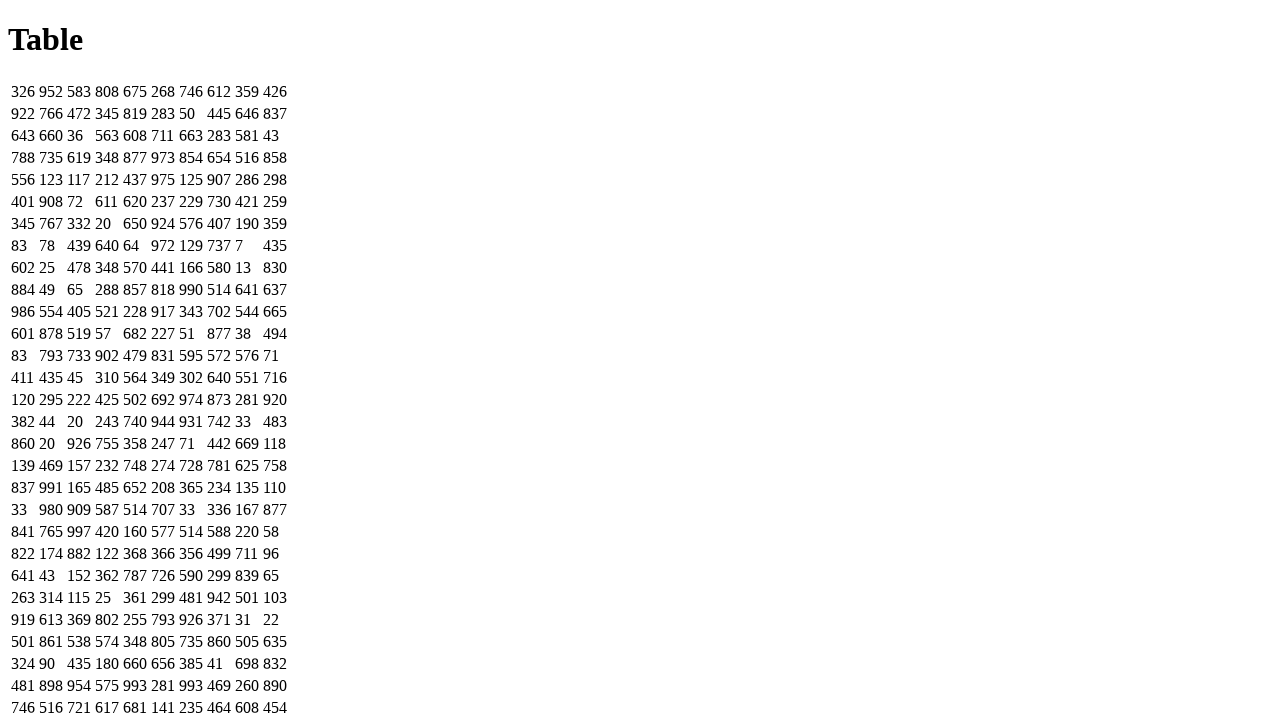

Table content loaded successfully for seed=46
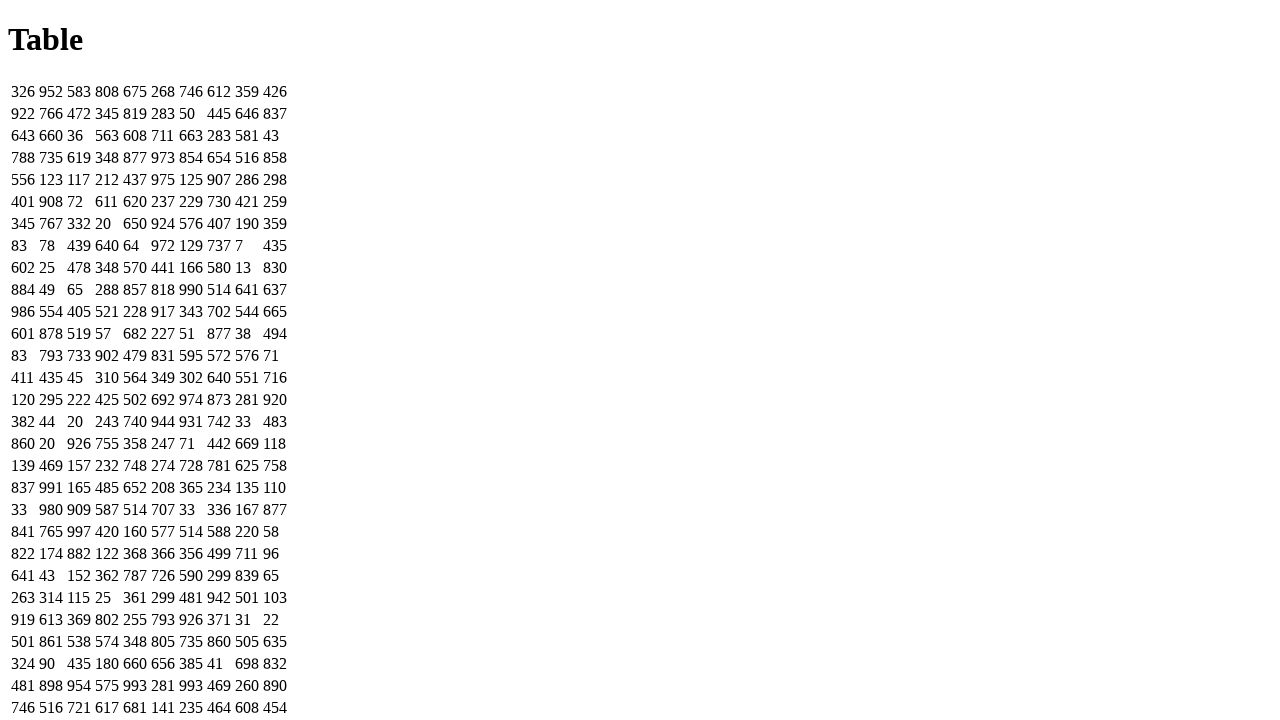

Navigated to table with seed=47
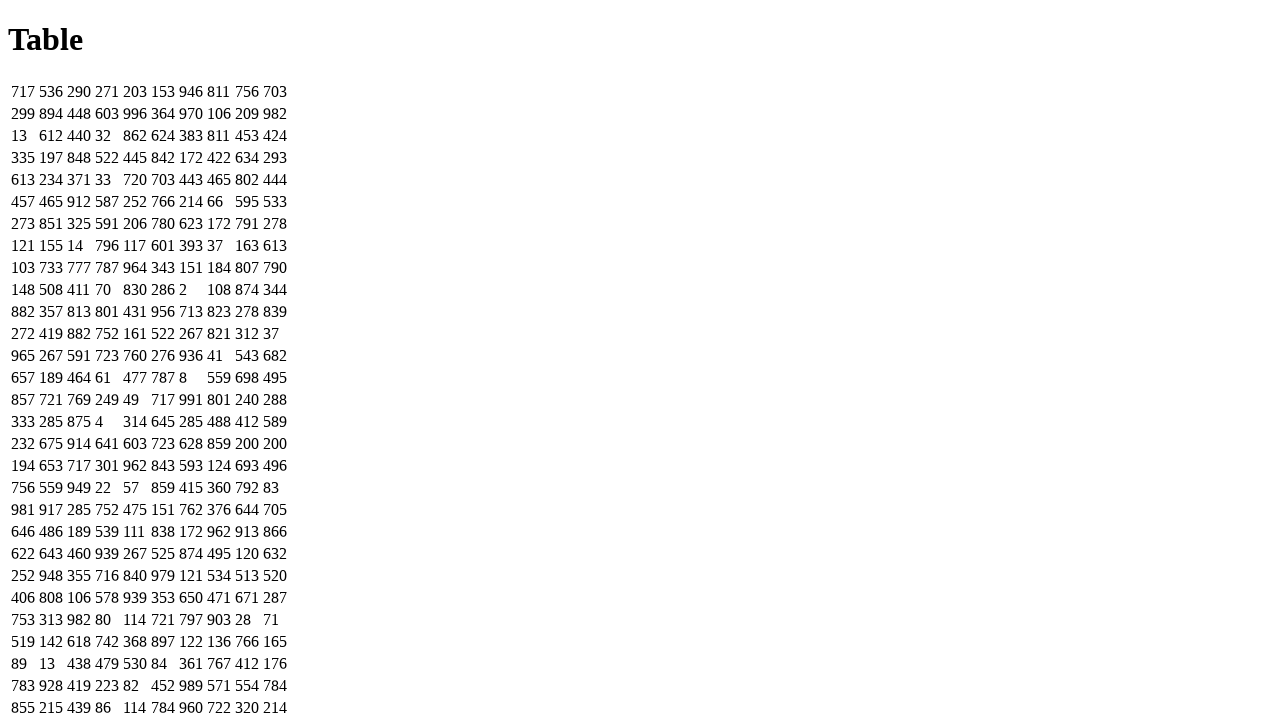

Table content loaded successfully for seed=47
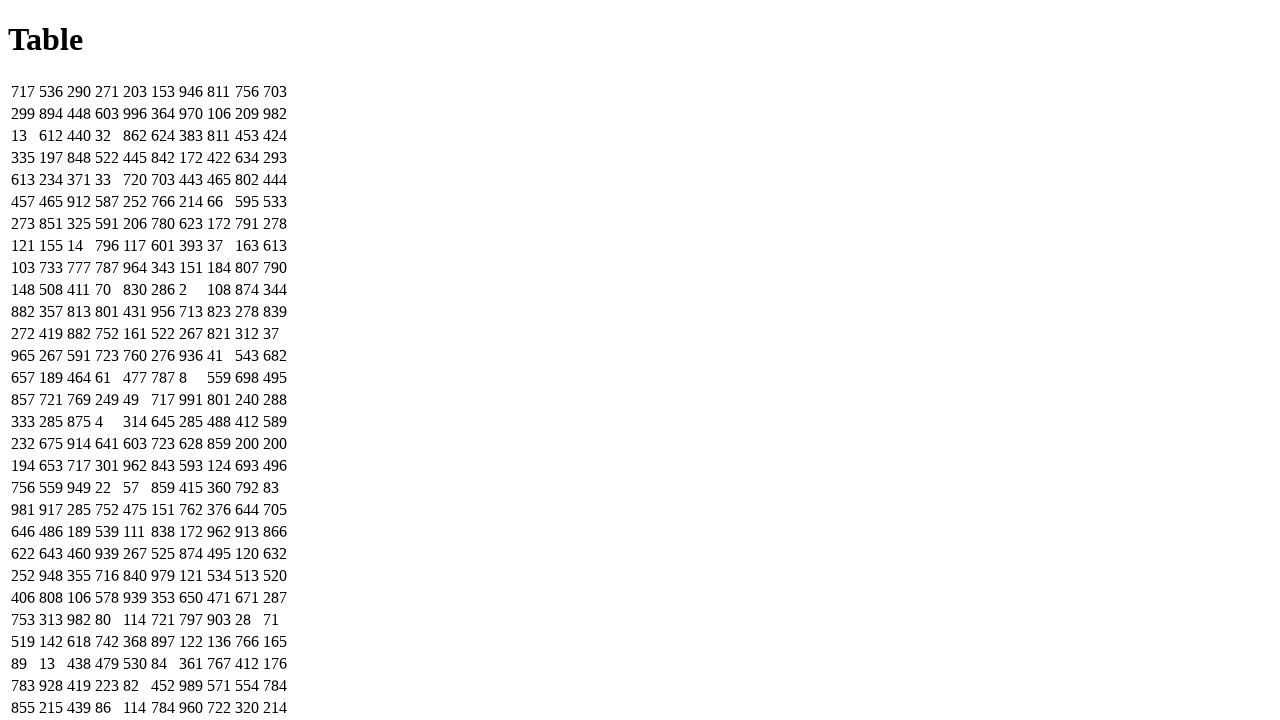

Navigated to table with seed=48
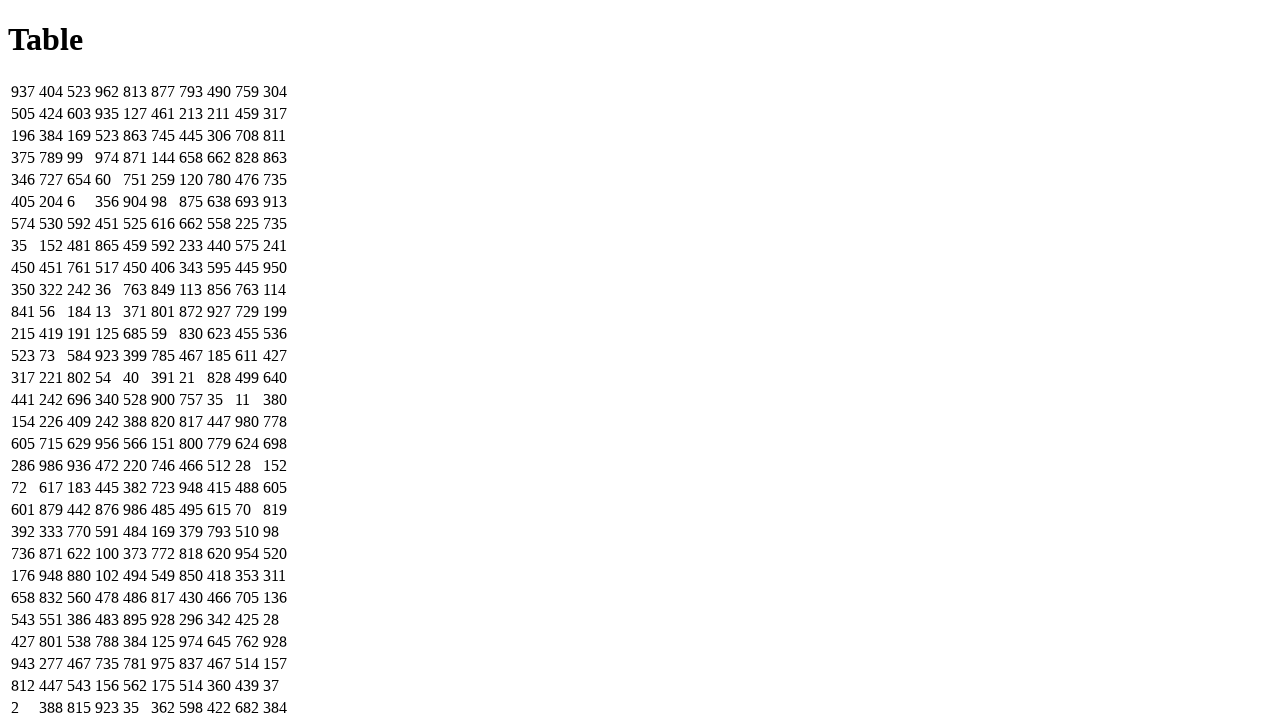

Table content loaded successfully for seed=48
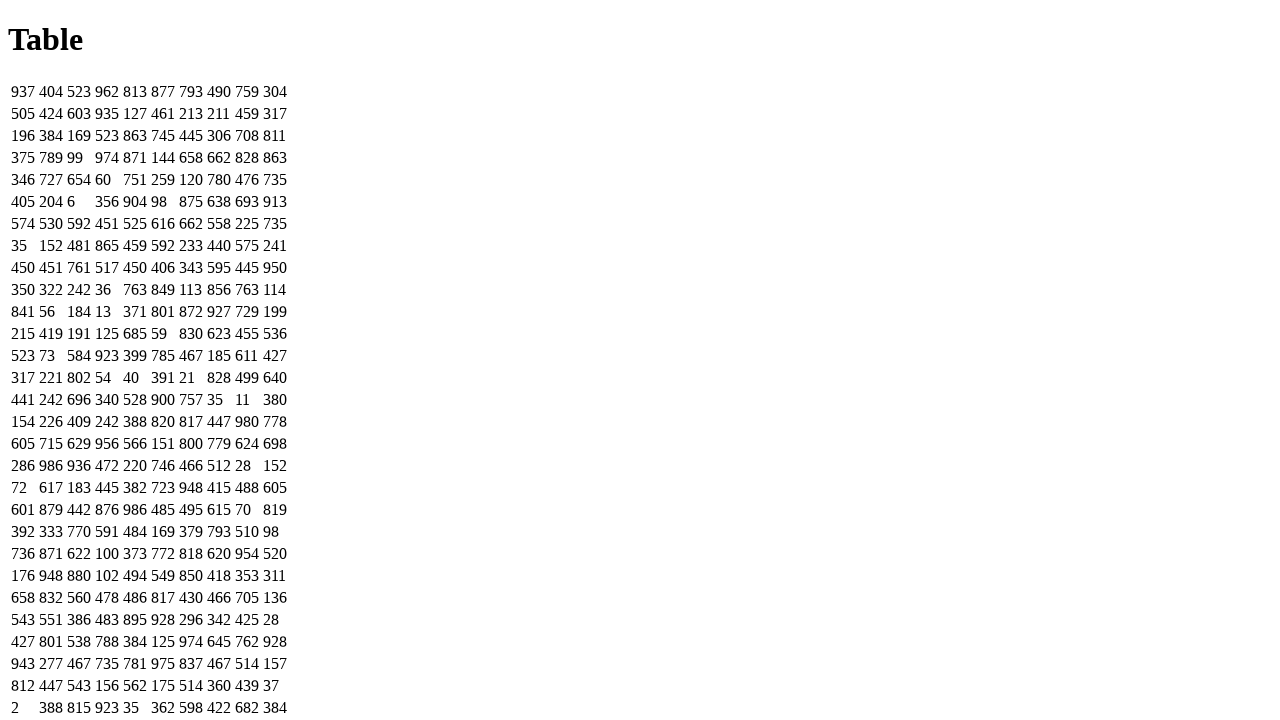

Navigated to table with seed=49
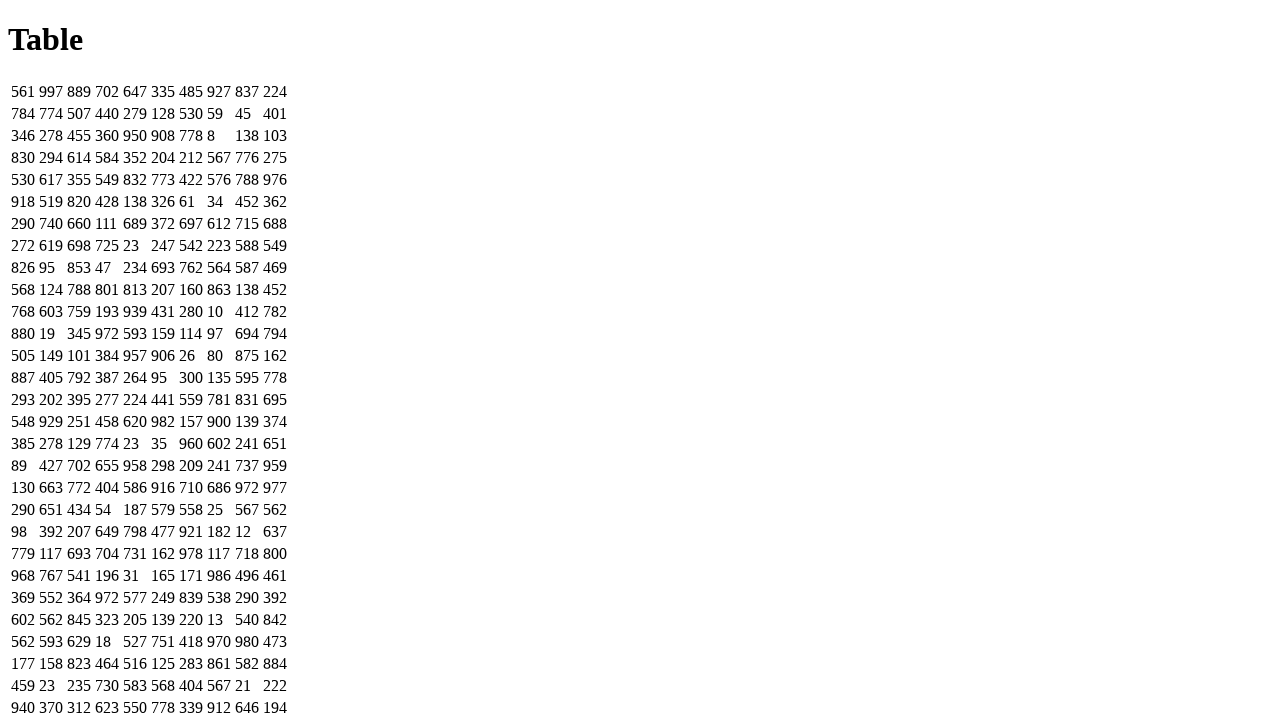

Table content loaded successfully for seed=49
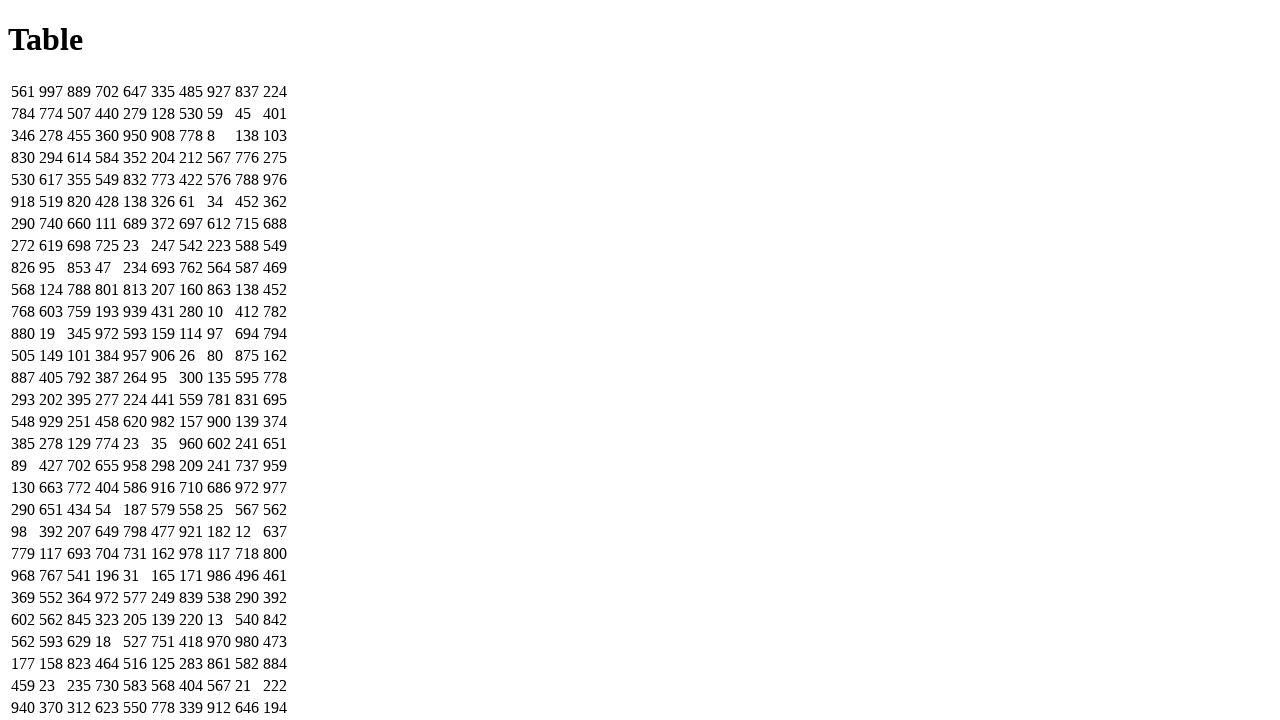

Navigated to table with seed=50
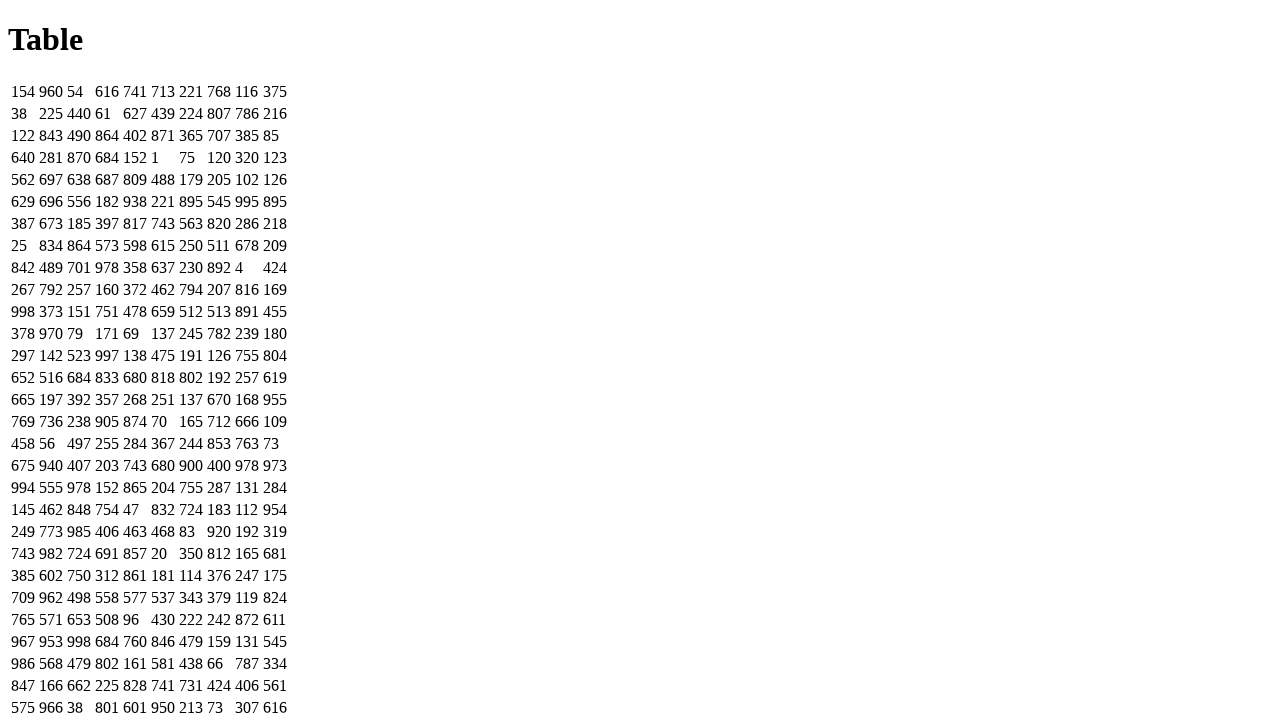

Table content loaded successfully for seed=50
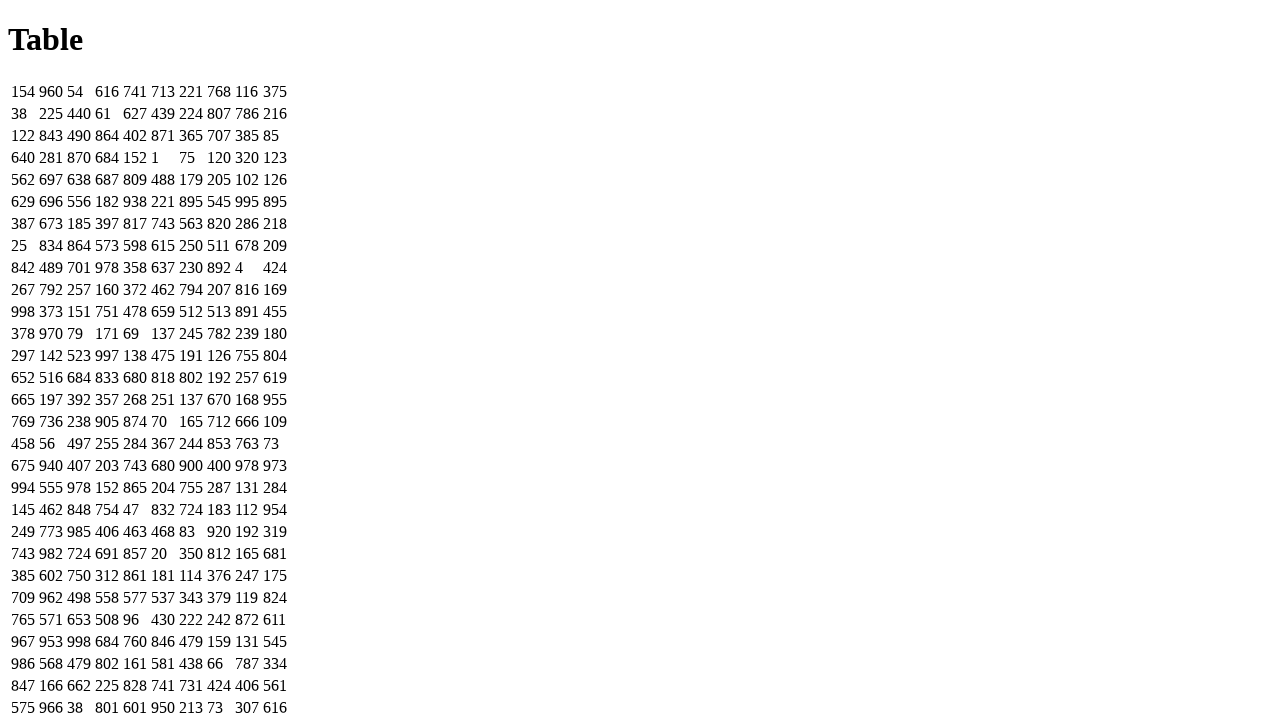

Navigated to table with seed=51
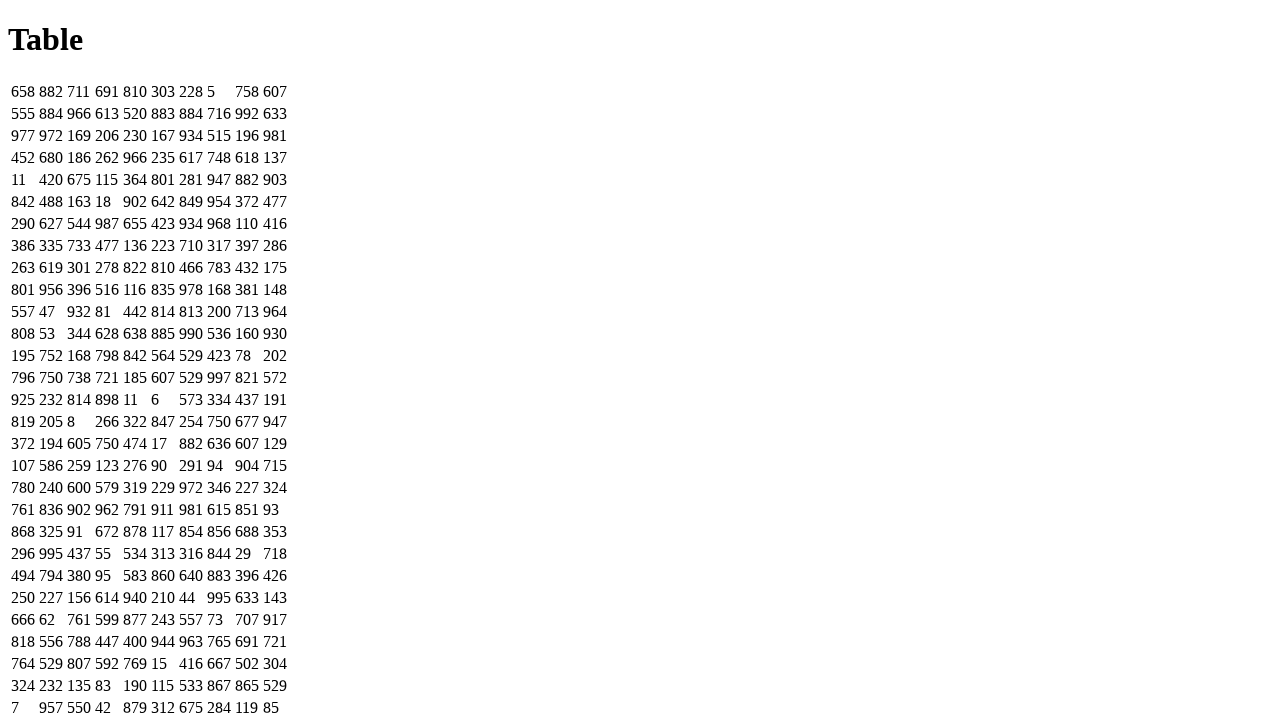

Table content loaded successfully for seed=51
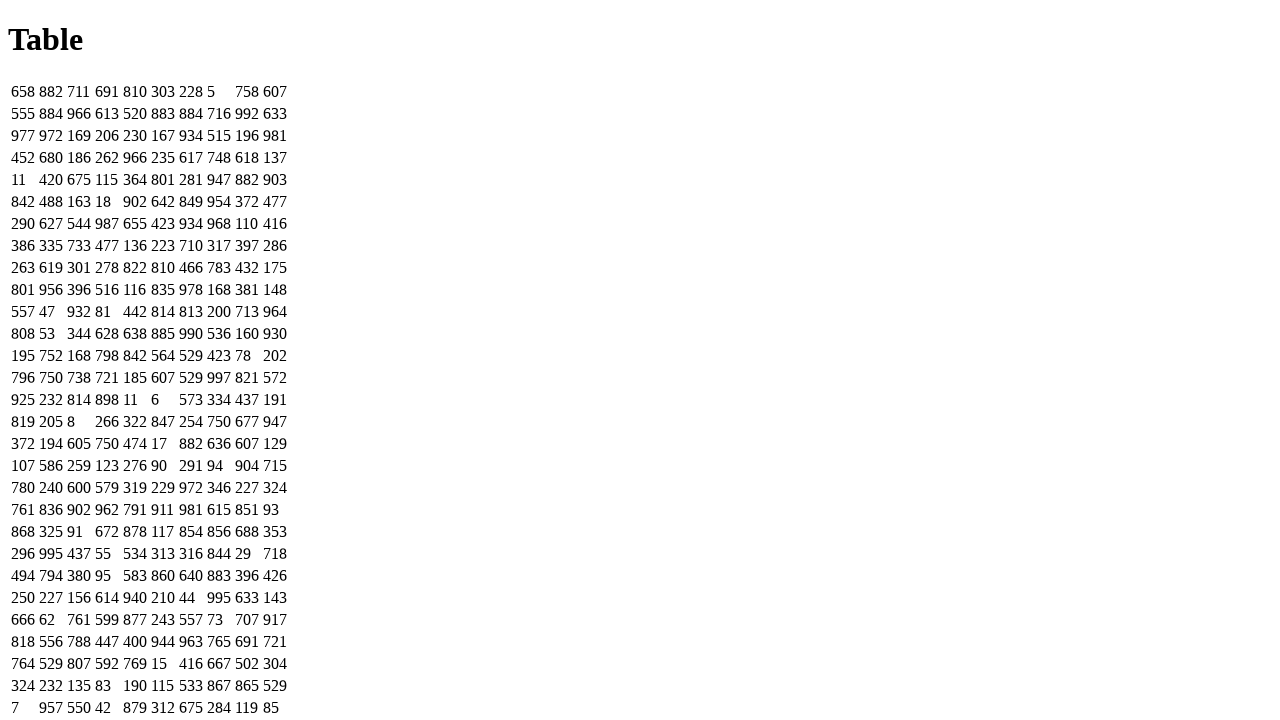

Navigated to table with seed=52
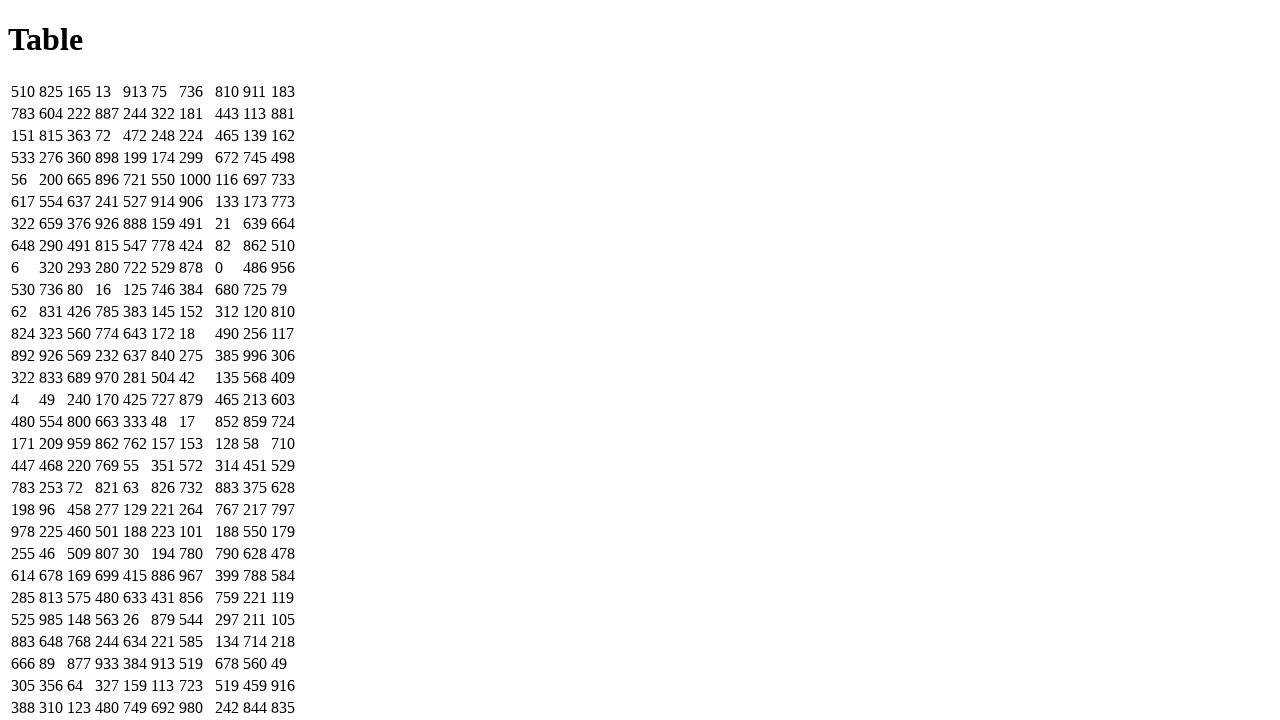

Table content loaded successfully for seed=52
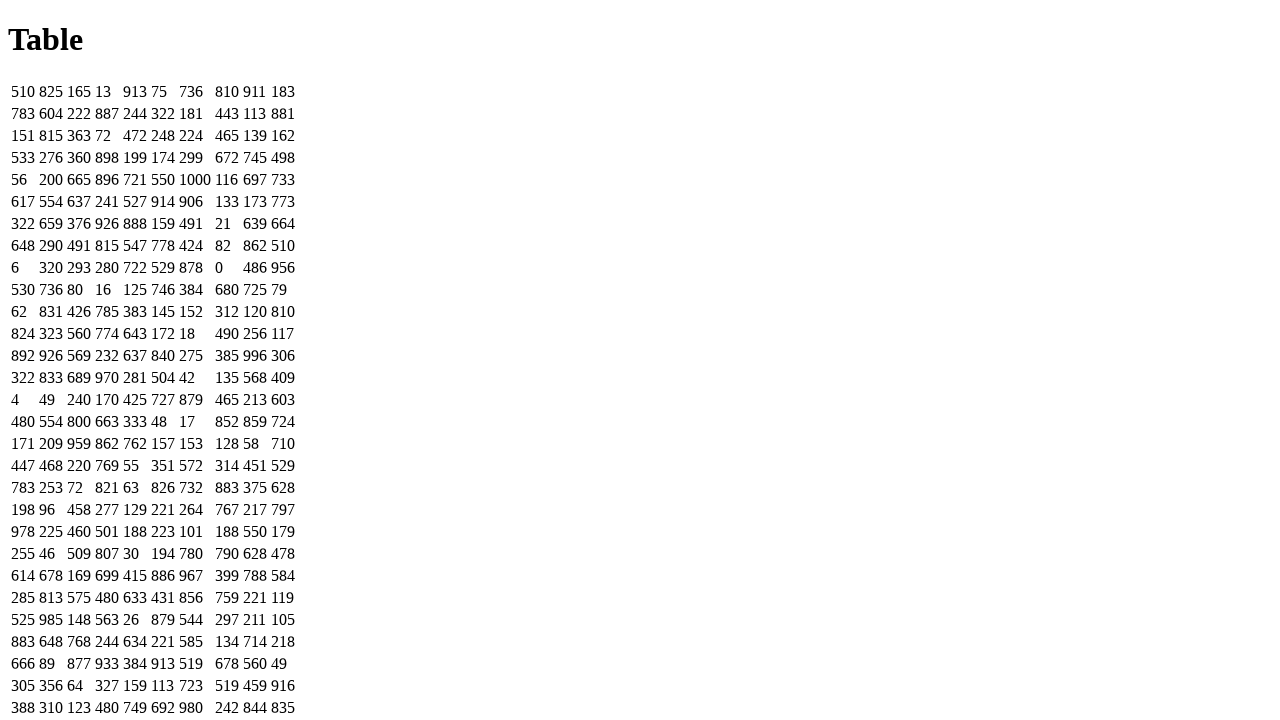

Navigated to table with seed=53
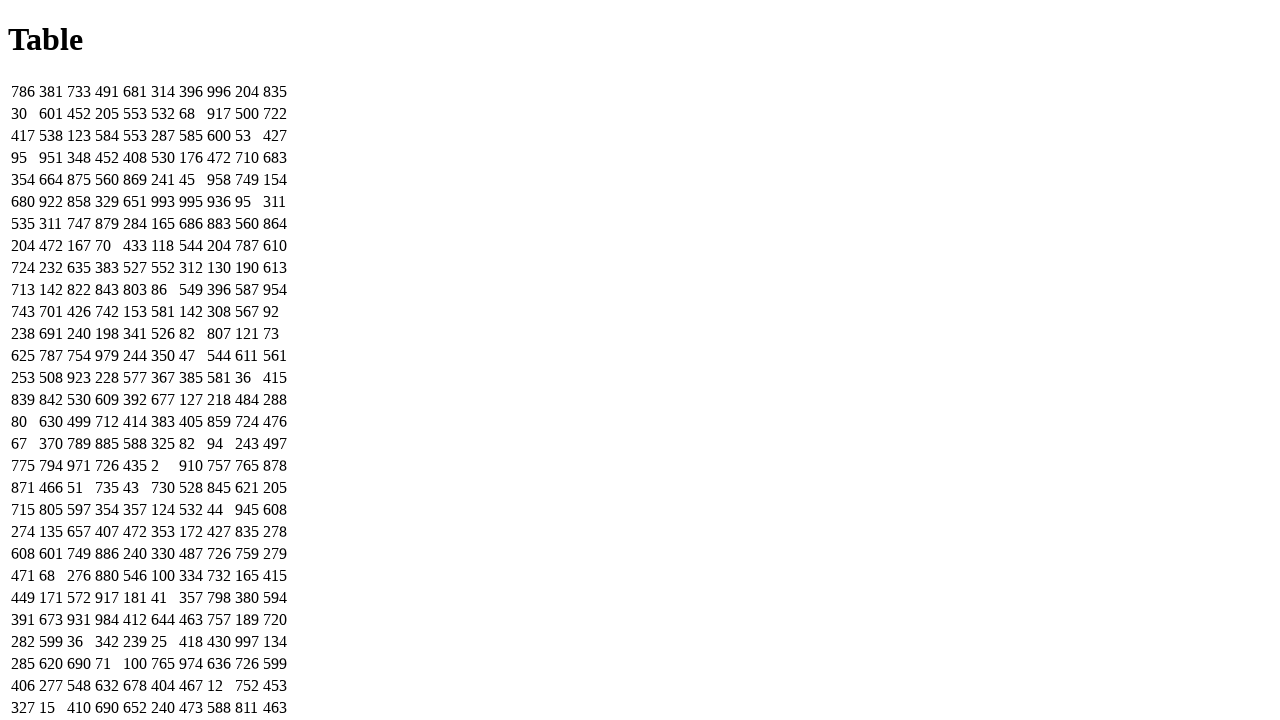

Table content loaded successfully for seed=53
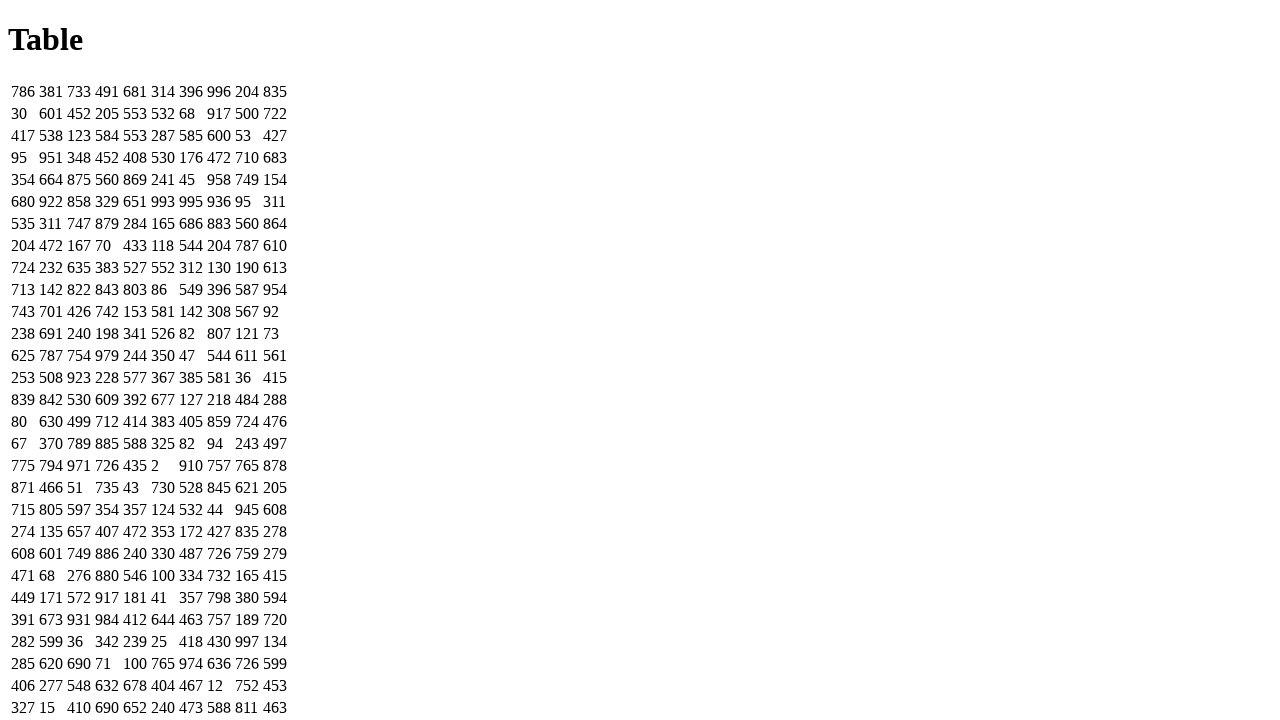

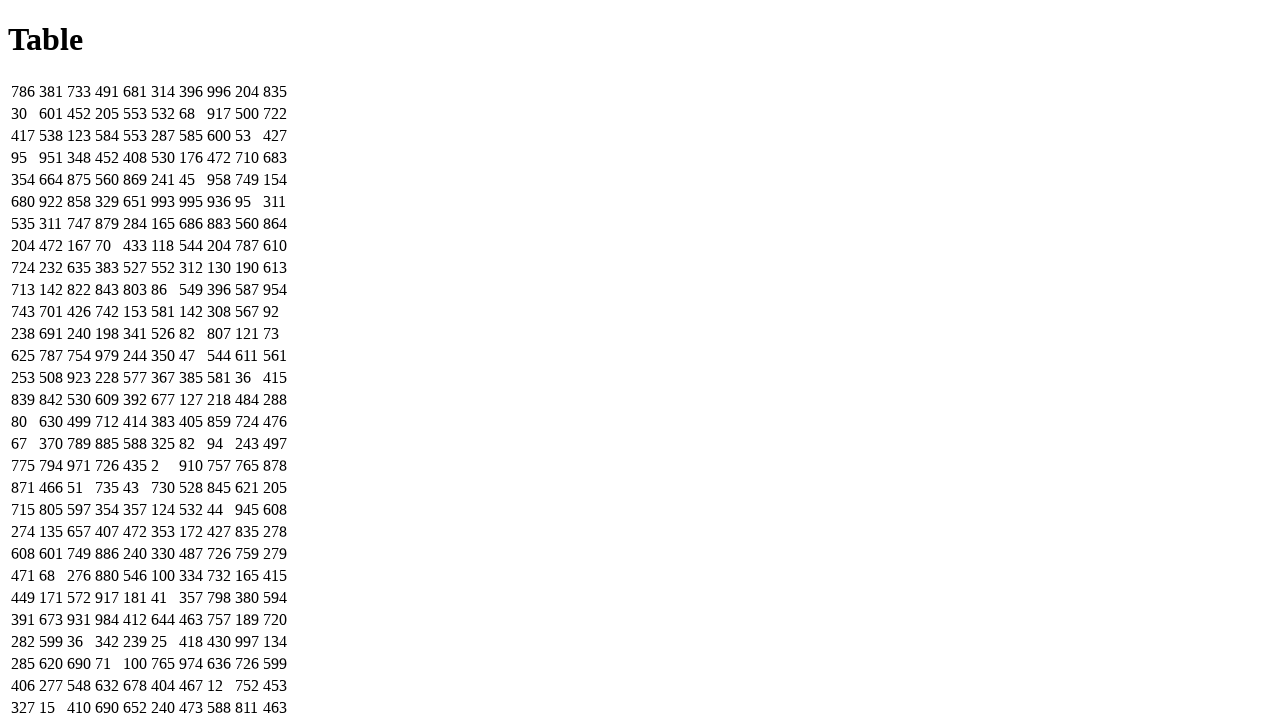